Opens USPS homepage and clicks on the Send Mail & Packages navigation link, then verifies the page title

Starting URL: https://www.usps.com/

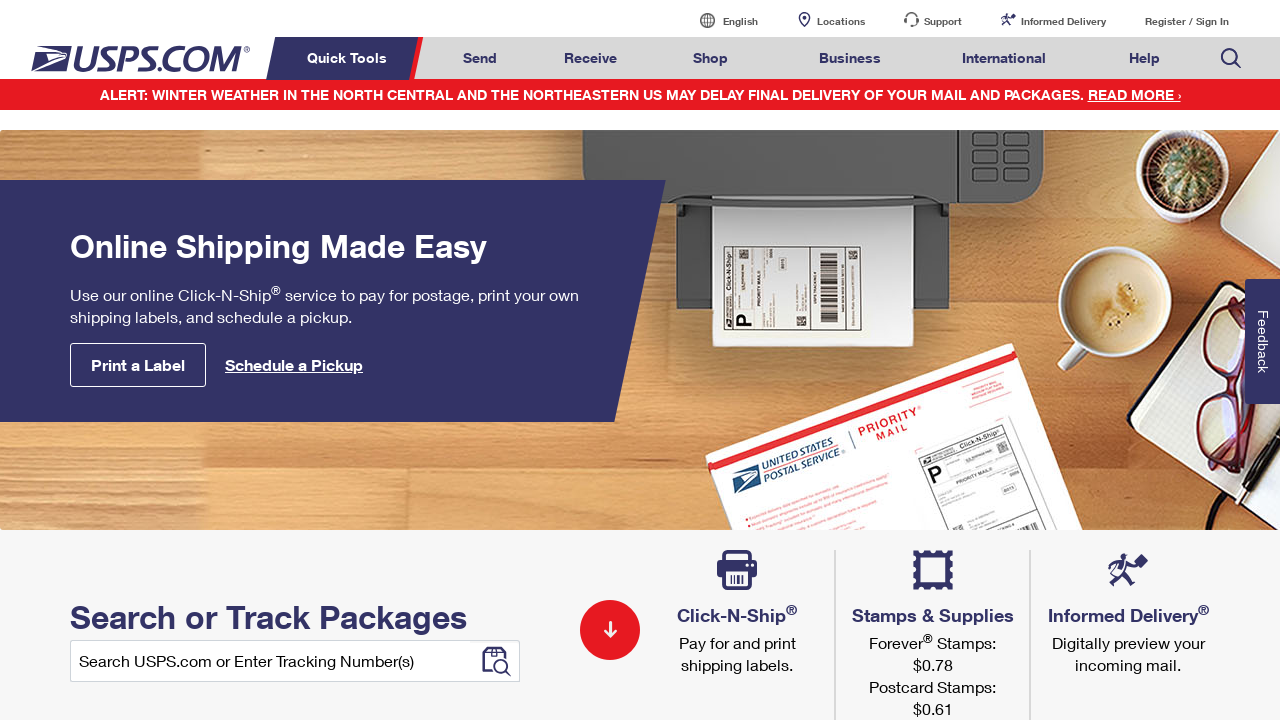

Clicked on Send Mail & Packages navigation link at (480, 58) on a#mail-ship-width
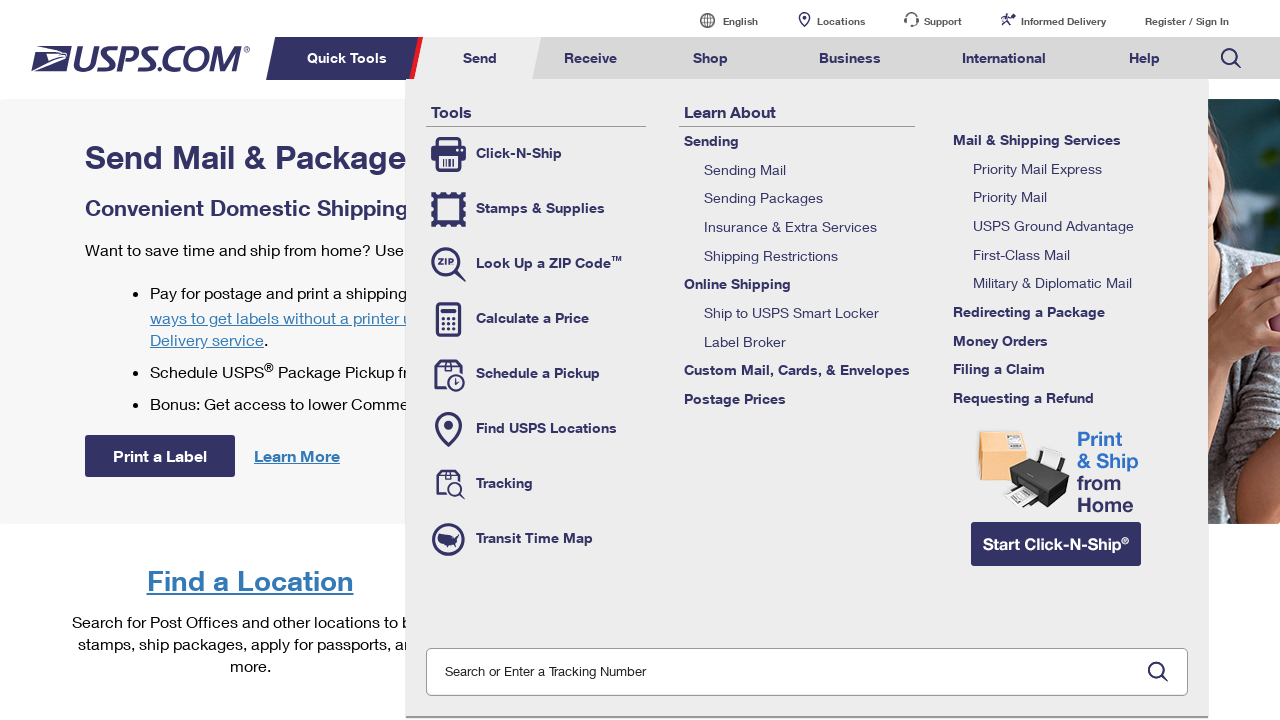

Waited for page to fully load
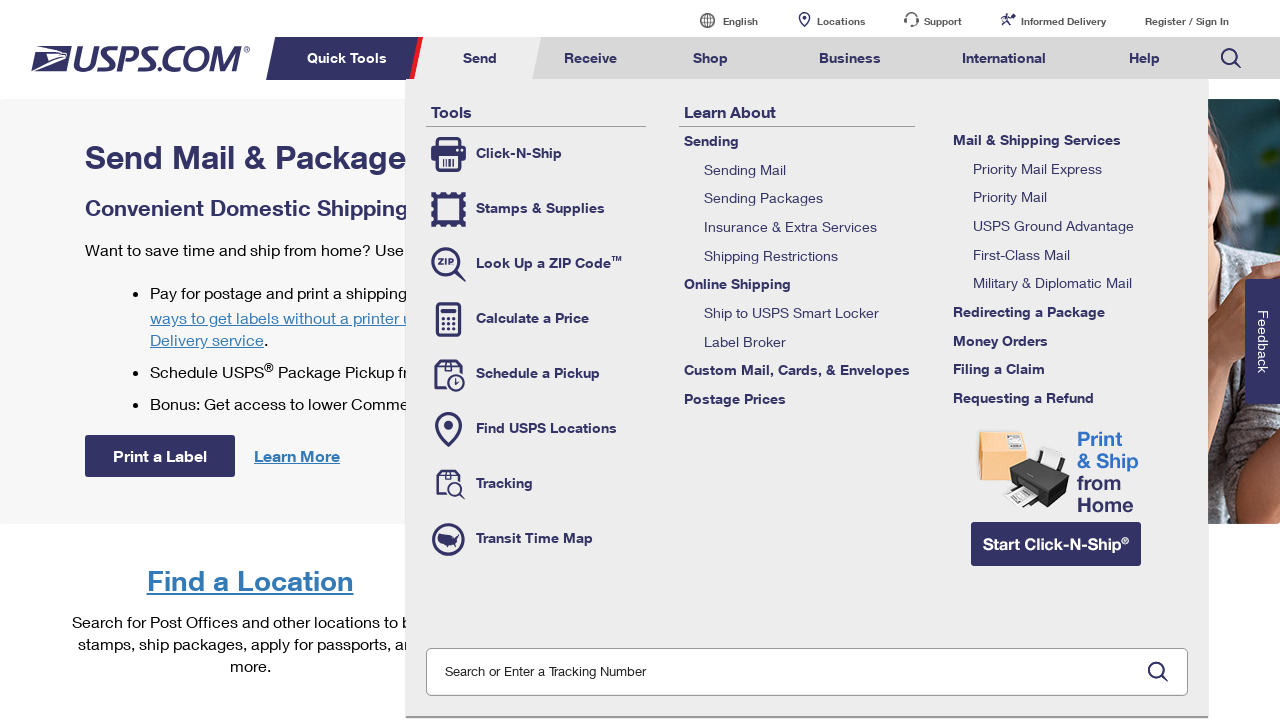

Verified page title is 'Send Mail & Packages | USPS'
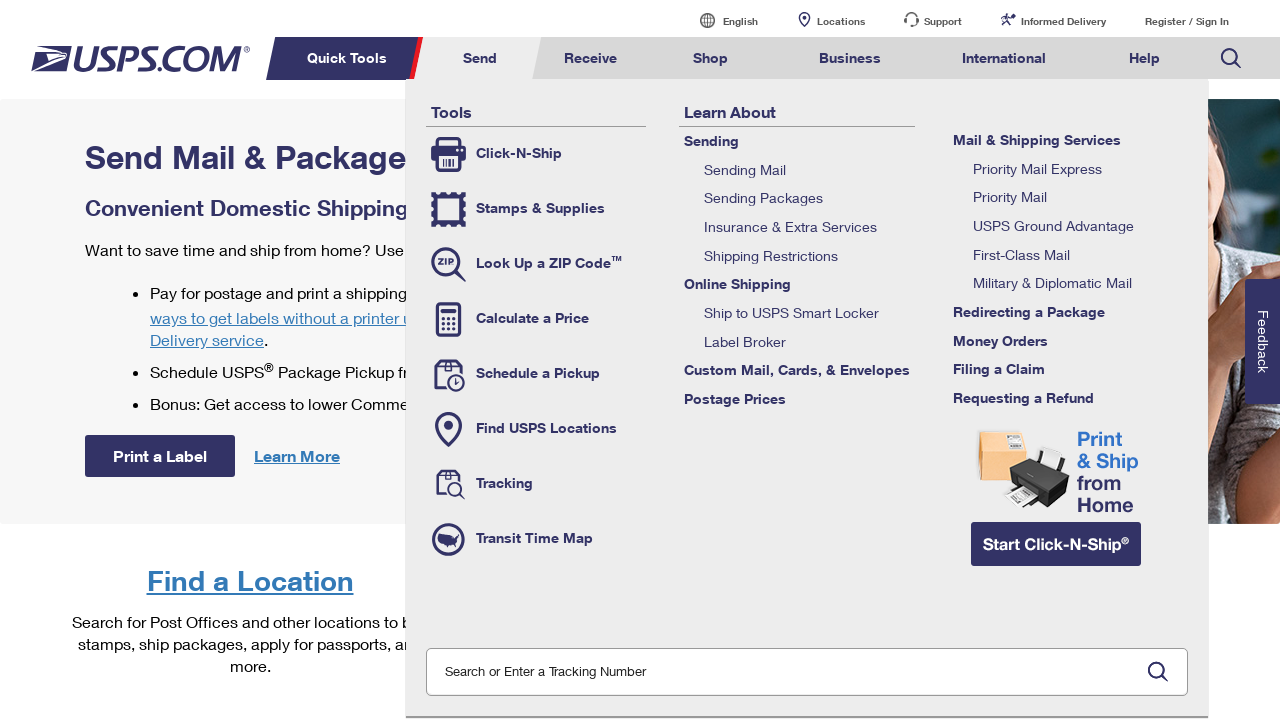

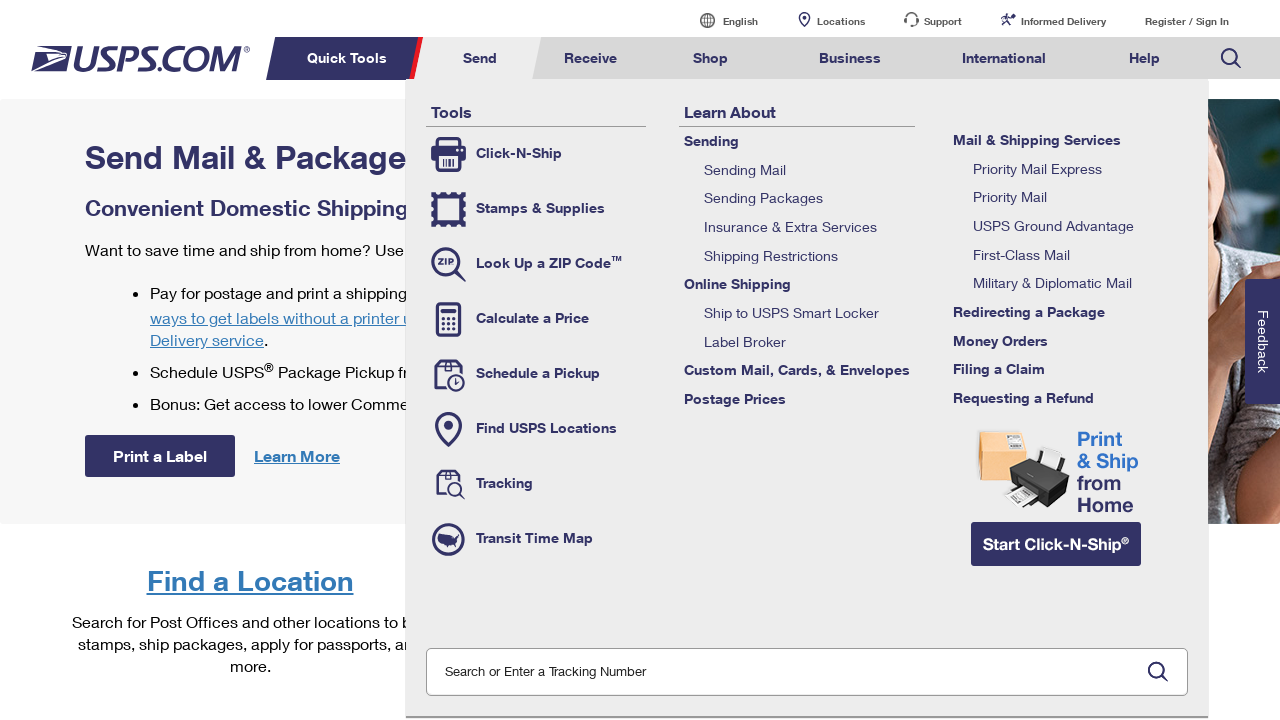